Tests that todo data persists after page reload

Starting URL: https://demo.playwright.dev/todomvc

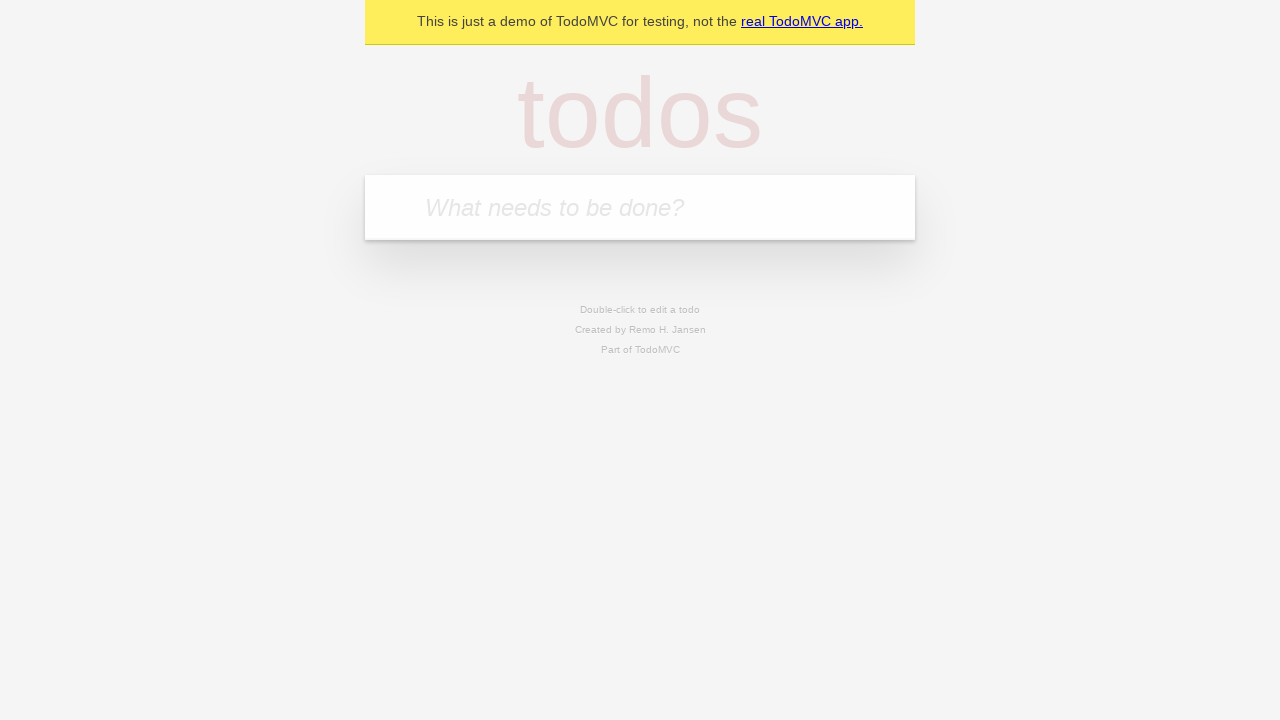

Located the todo input field
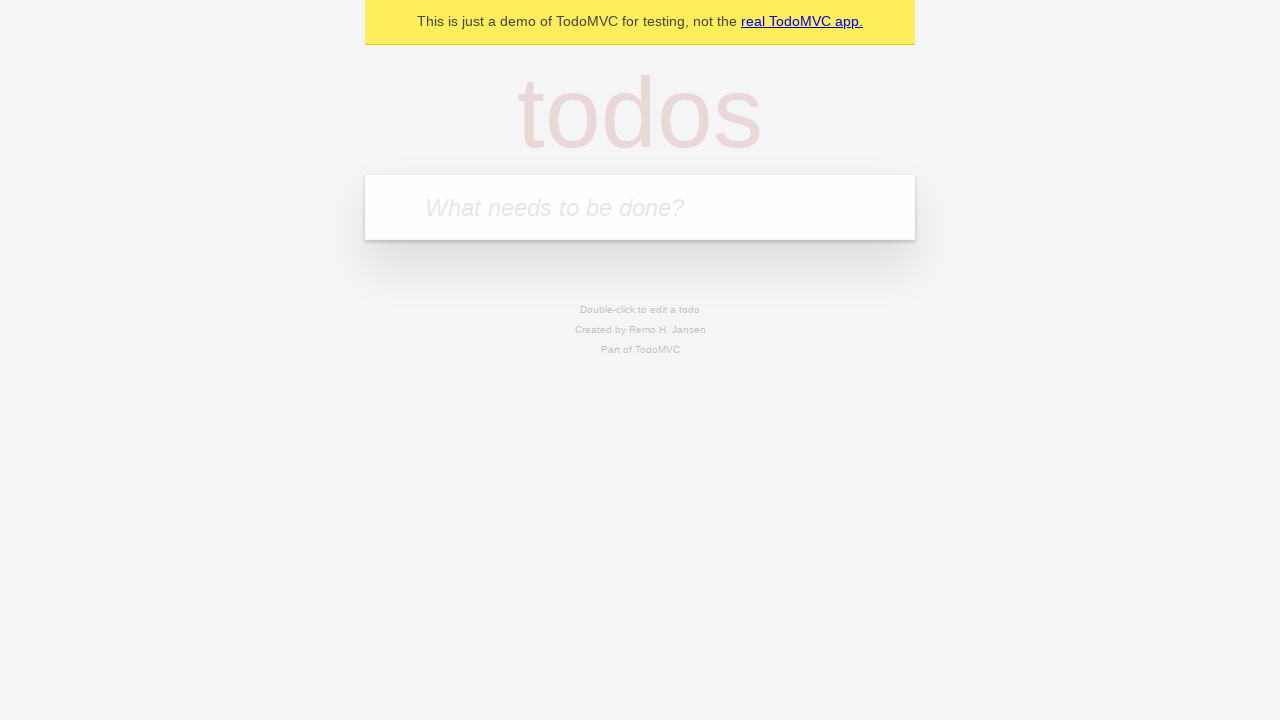

Filled first todo item: 'buy some cheese' on internal:attr=[placeholder="What needs to be done?"i]
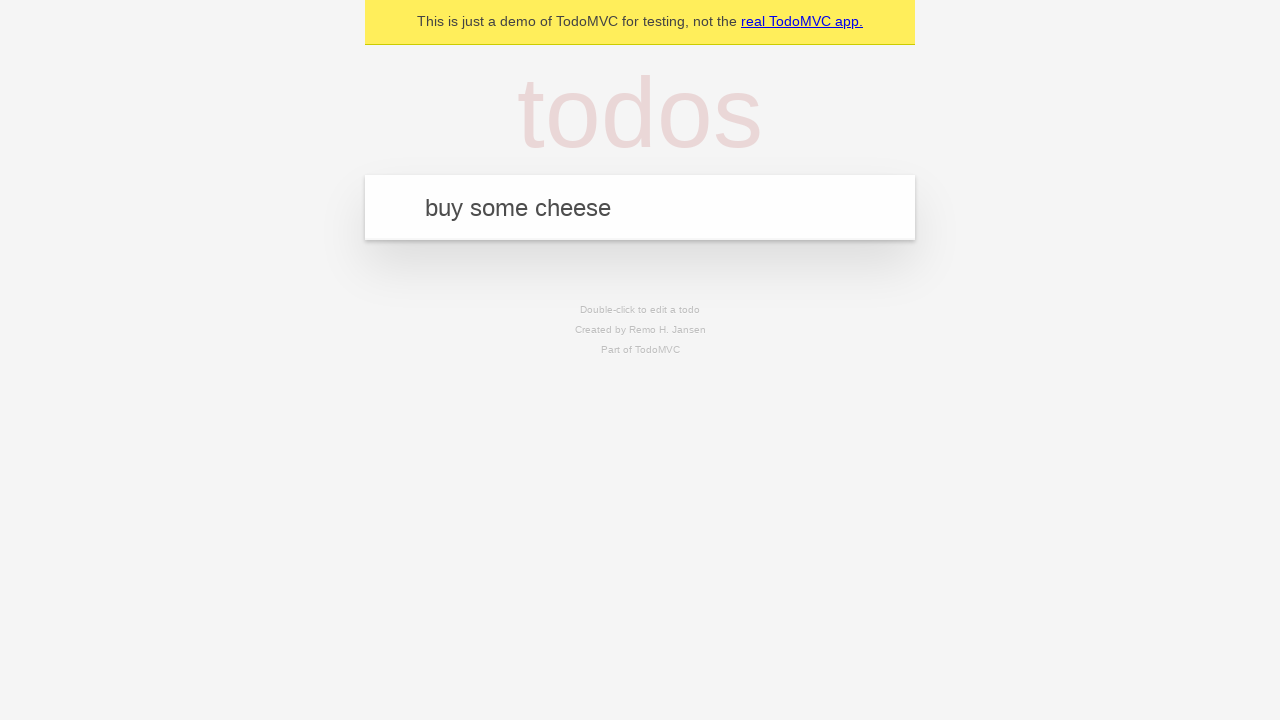

Pressed Enter to create first todo item on internal:attr=[placeholder="What needs to be done?"i]
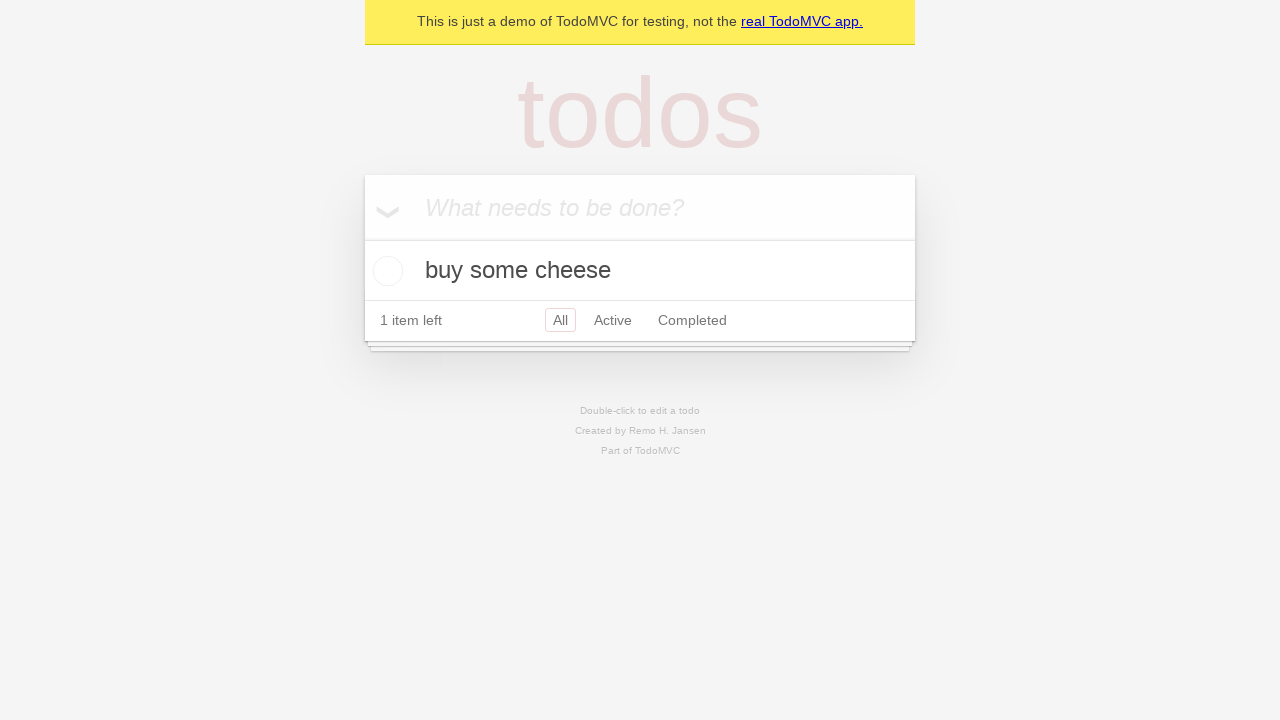

Filled second todo item: 'feed the cat' on internal:attr=[placeholder="What needs to be done?"i]
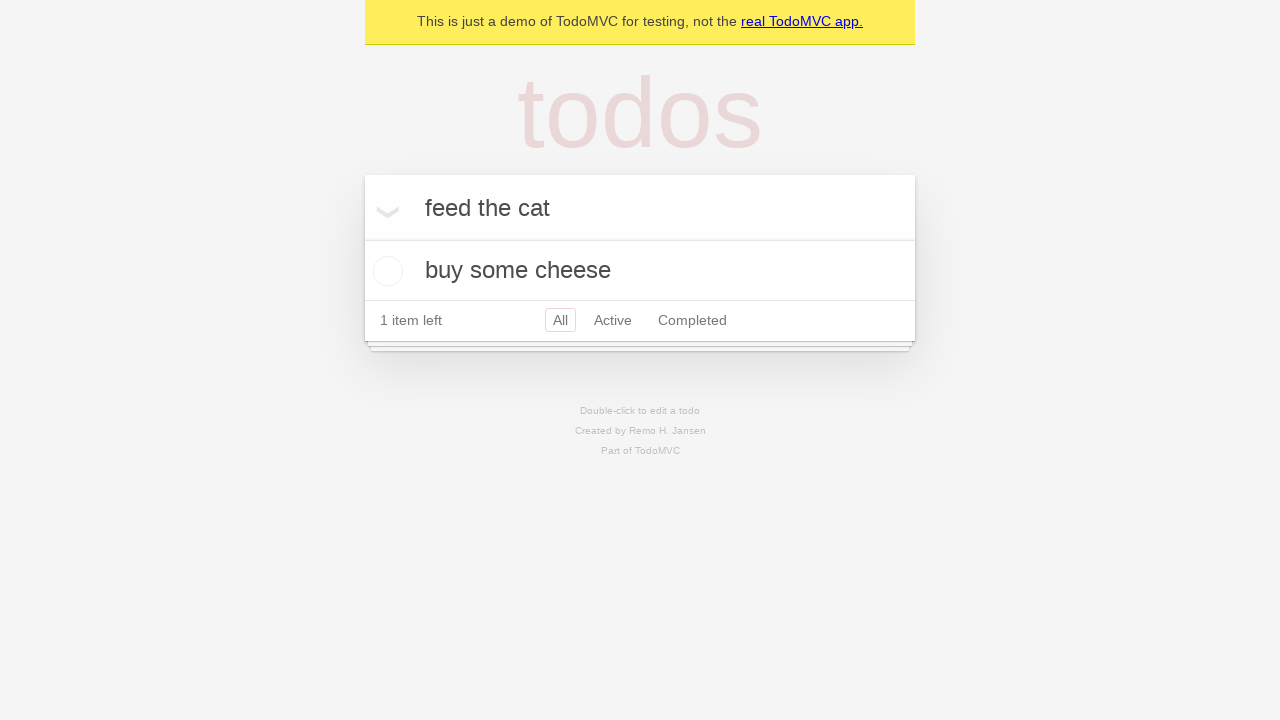

Pressed Enter to create second todo item on internal:attr=[placeholder="What needs to be done?"i]
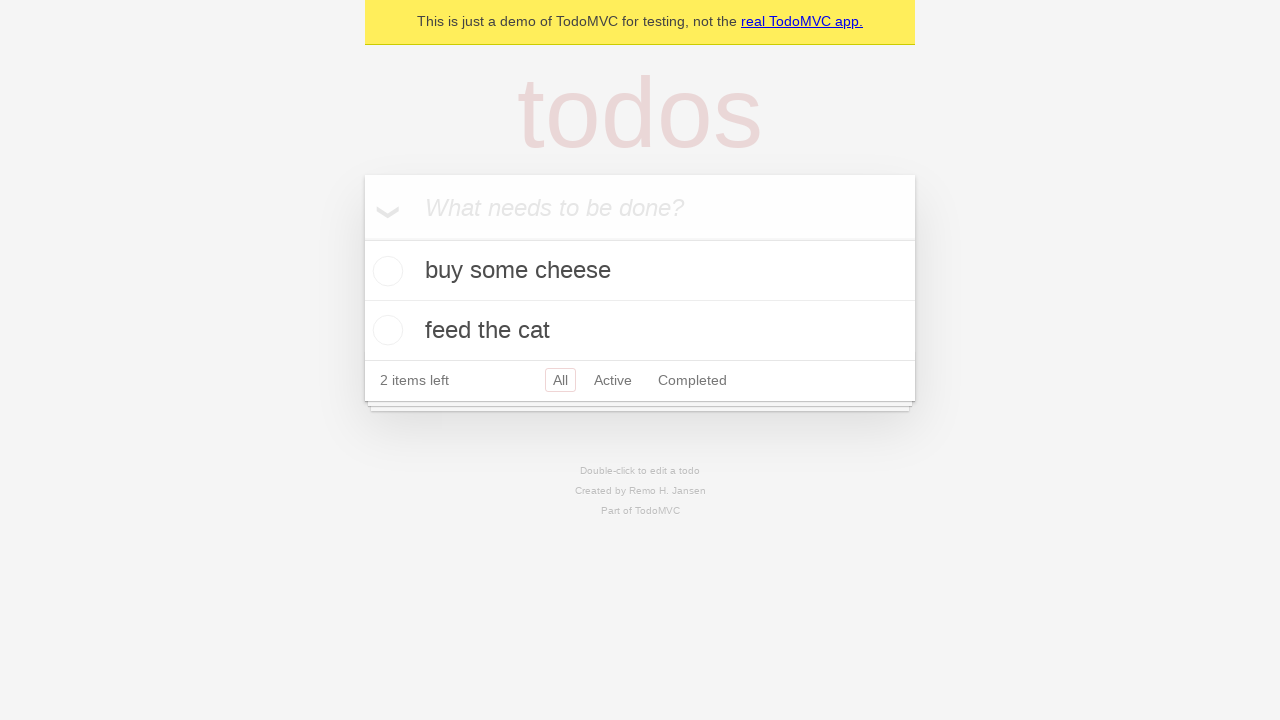

Both todo items appeared on the page
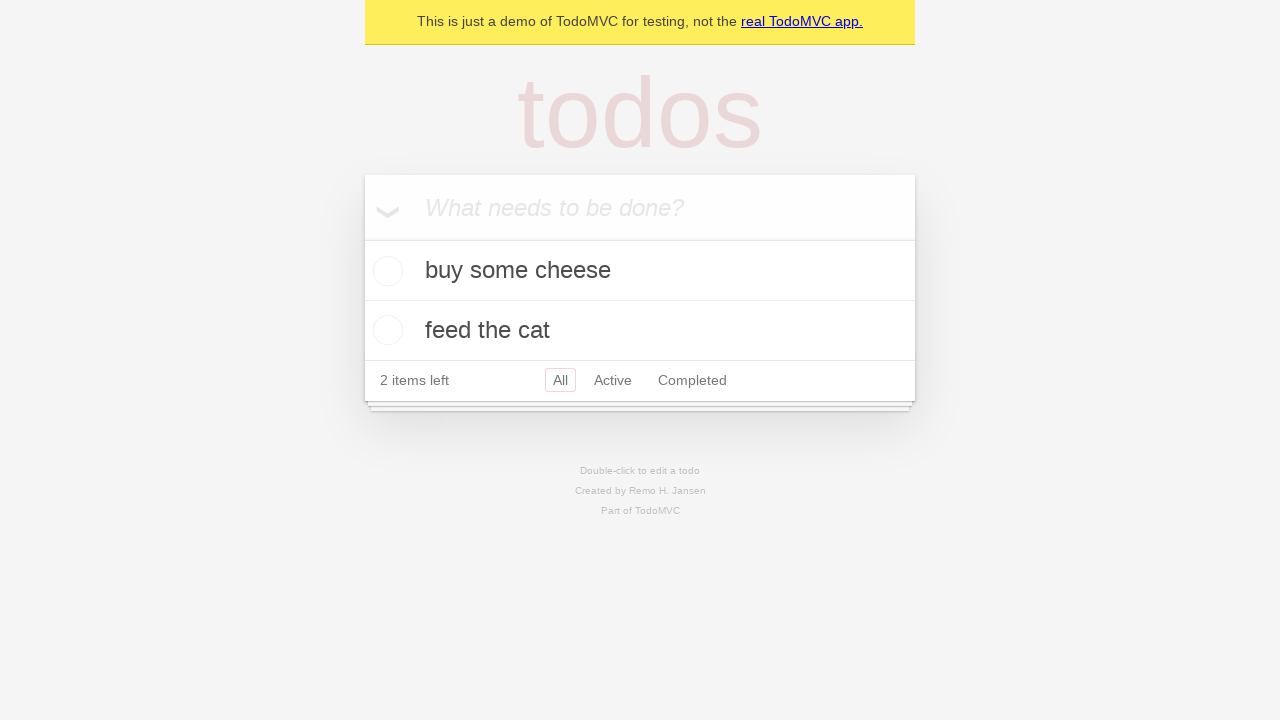

Located all todo items
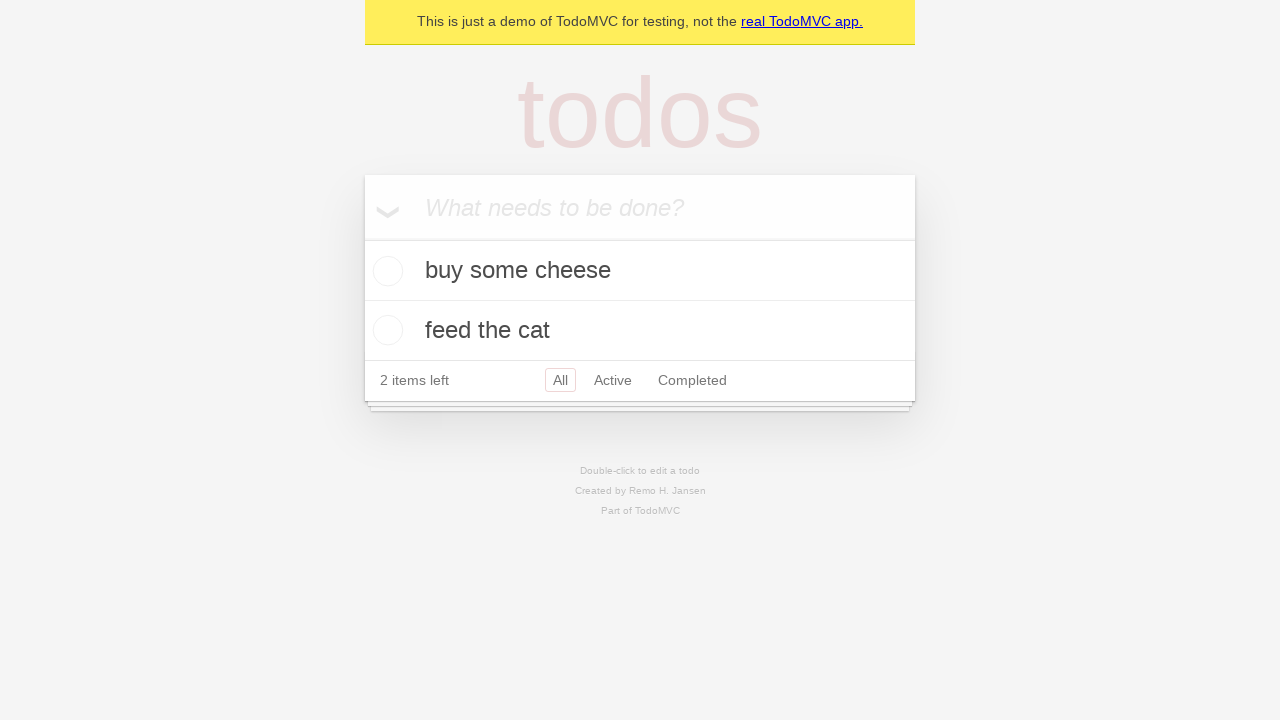

Located checkbox for first todo item
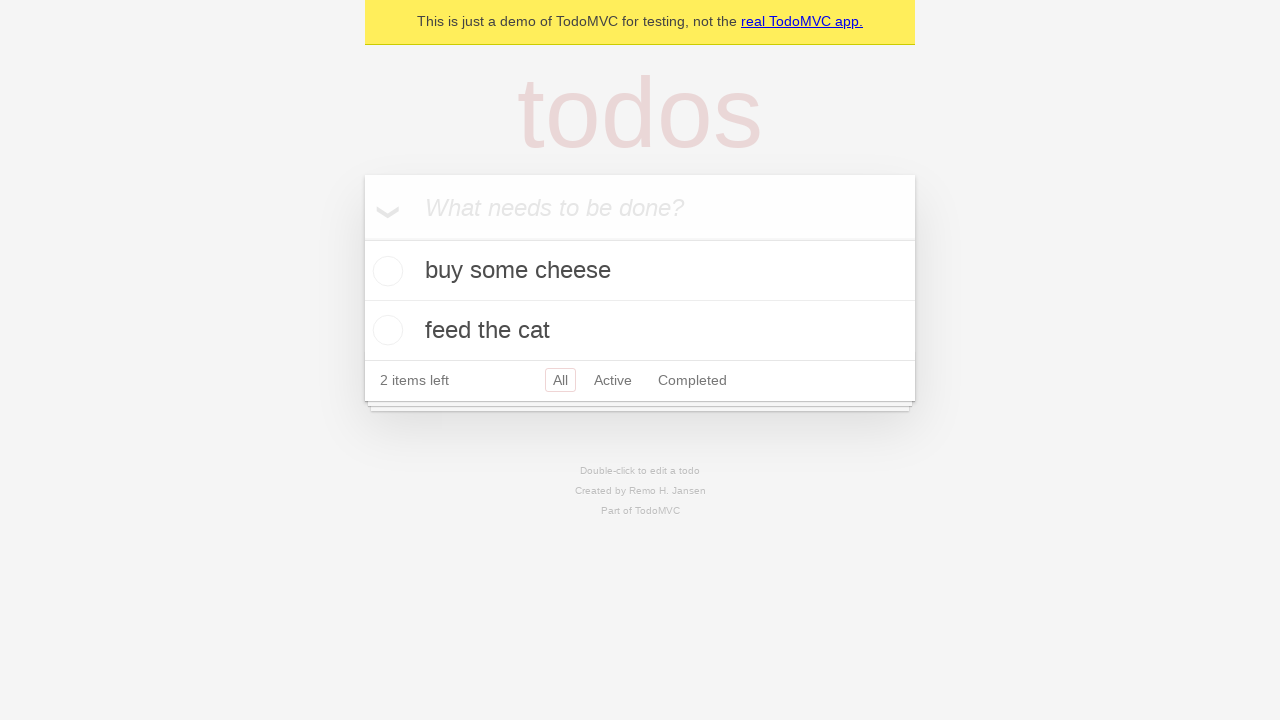

Checked the first todo item at (385, 271) on internal:testid=[data-testid="todo-item"s] >> nth=0 >> internal:role=checkbox
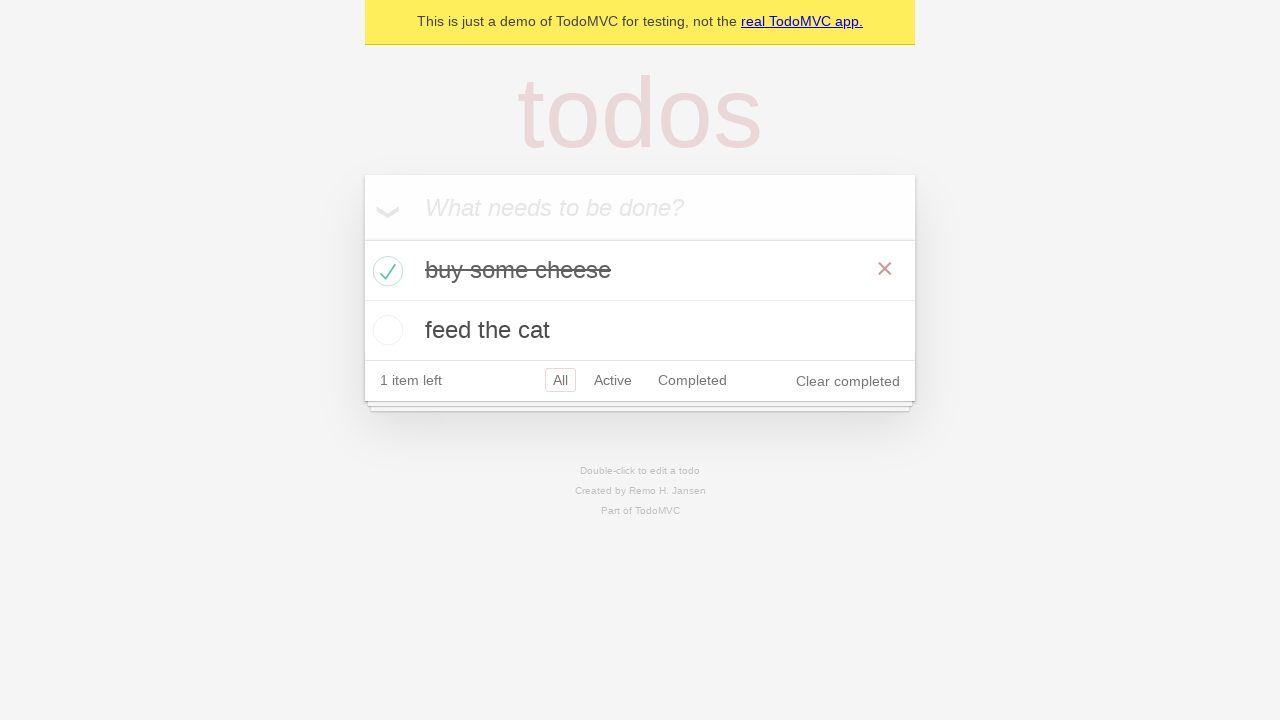

Reloaded the page to test data persistence
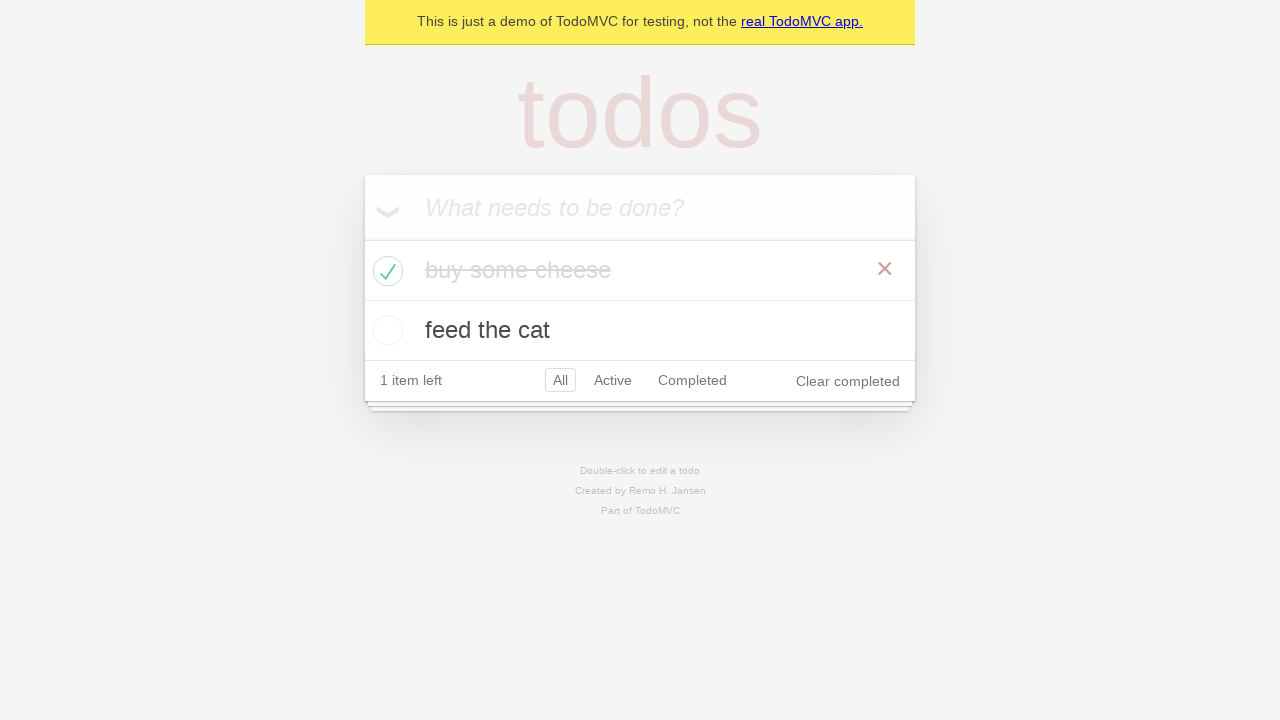

Verified both todo items persisted after page reload
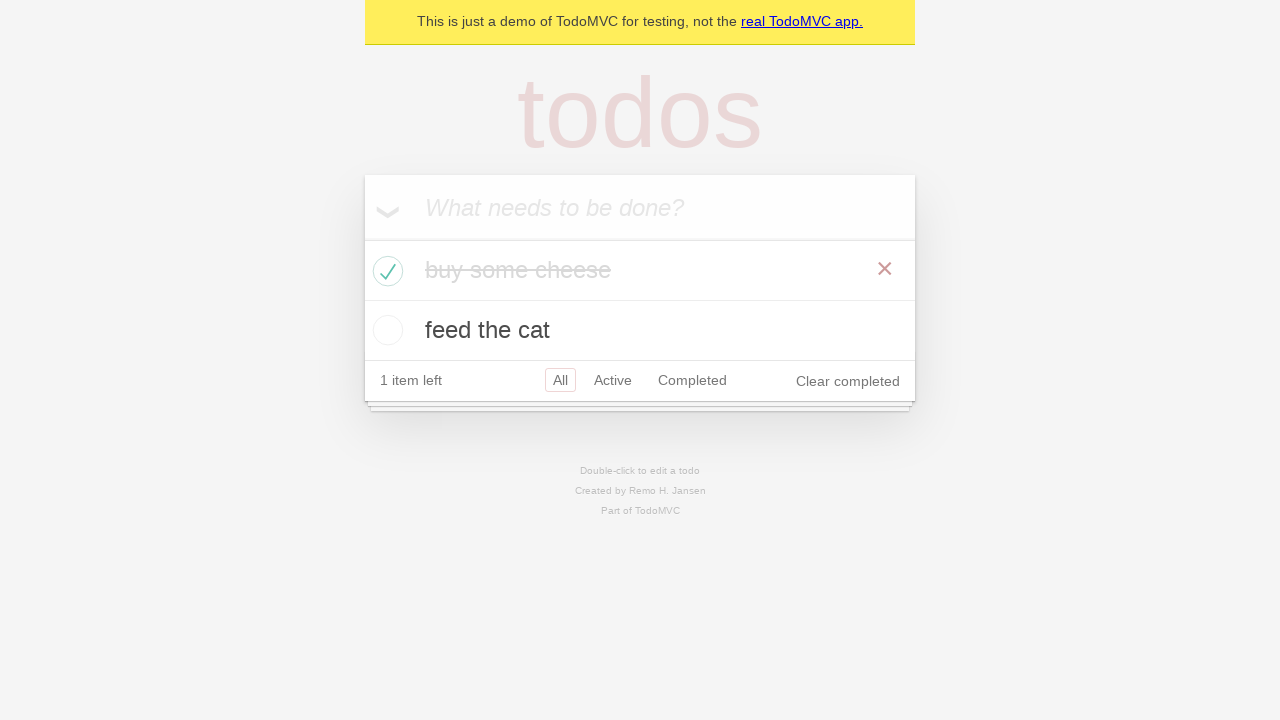

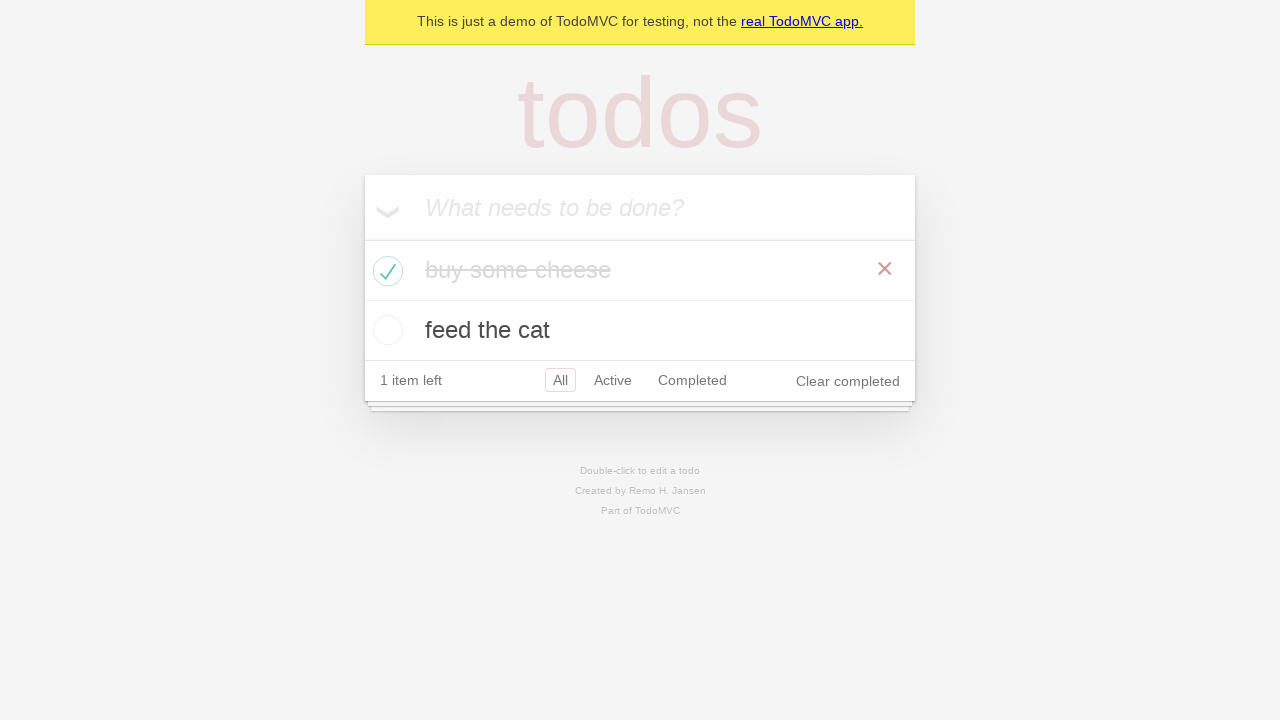